Navigates to obsqurazone.com and verifies that hyperlinks and images are present on the page

Starting URL: https://www.obsqurazone.com

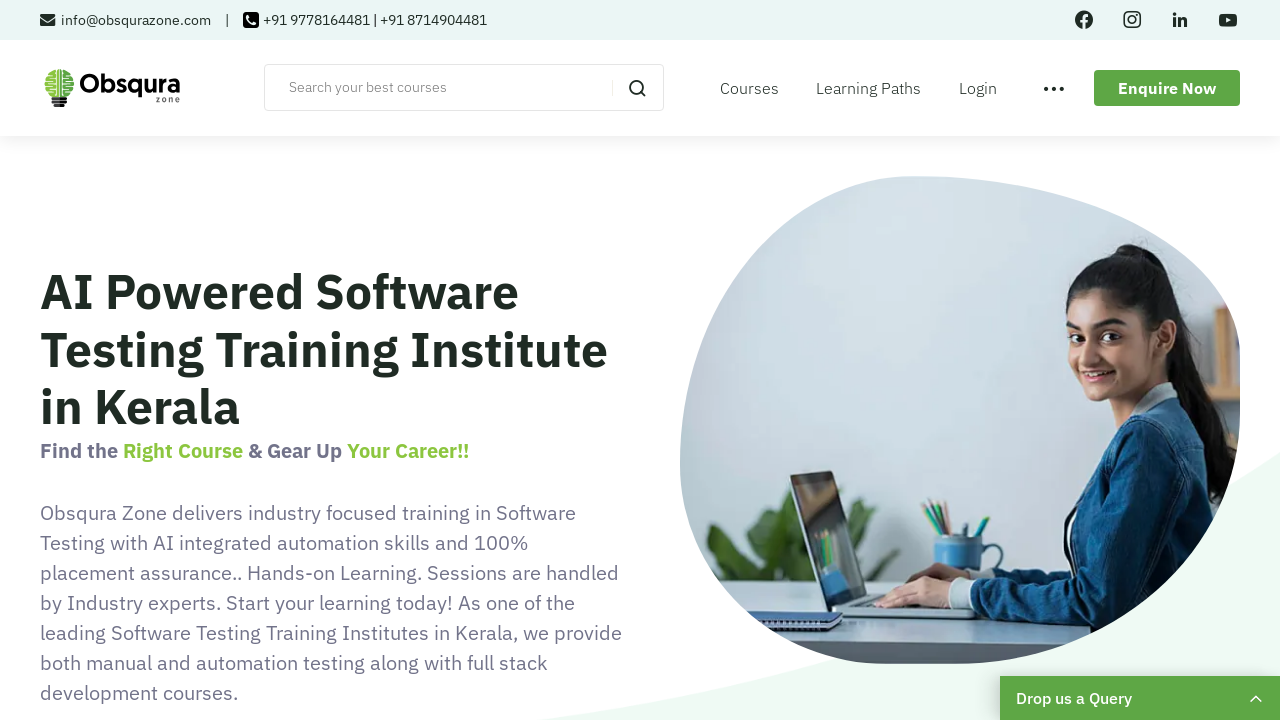

Waited for hyperlinks to be present on the page
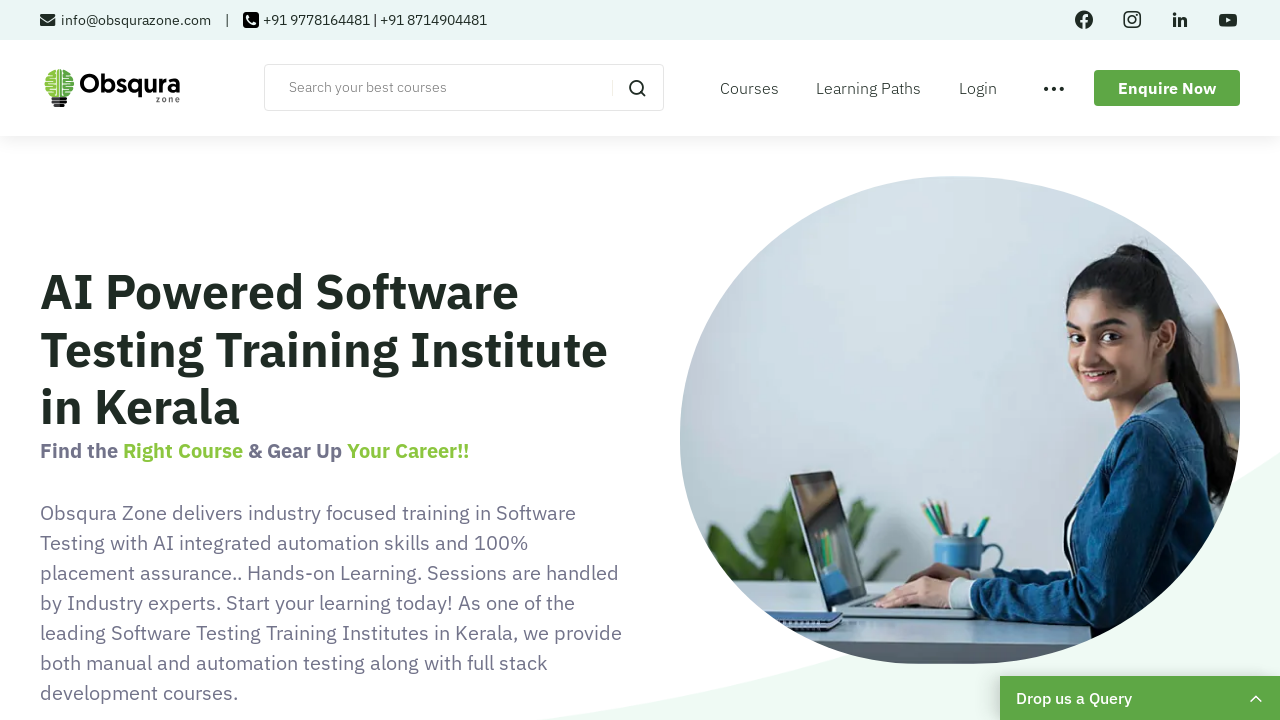

Waited for images to be present on the page
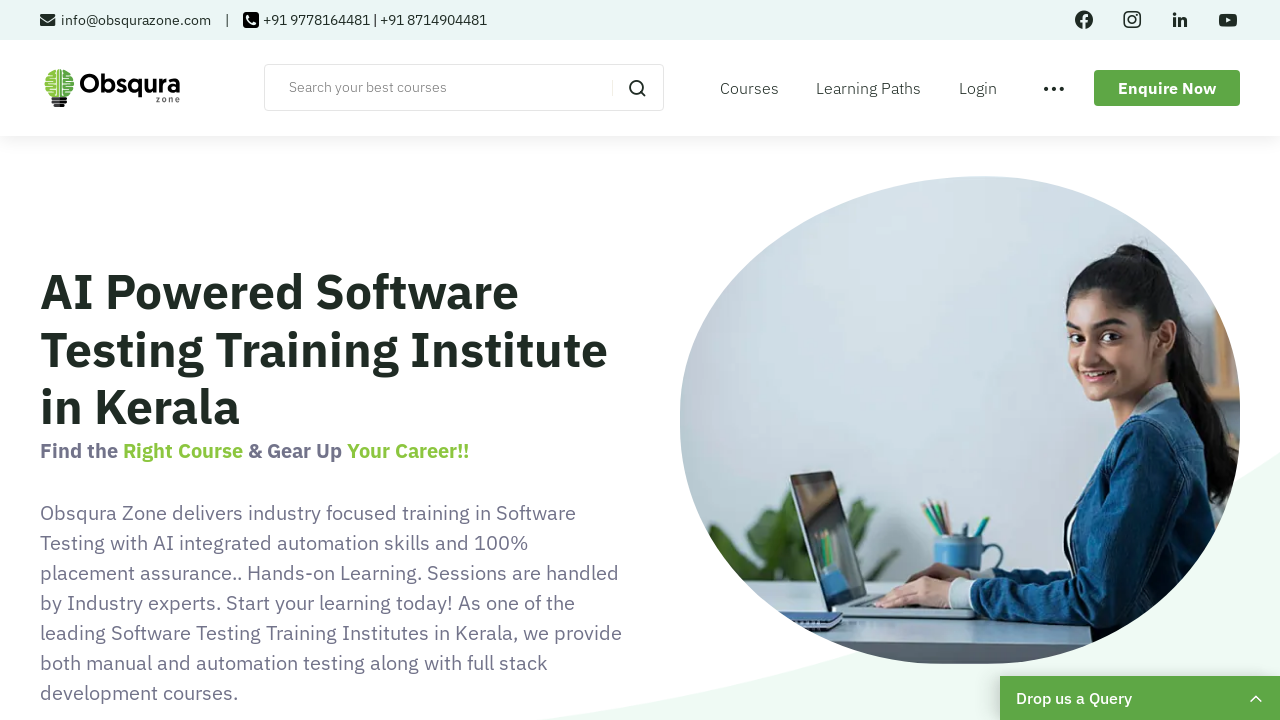

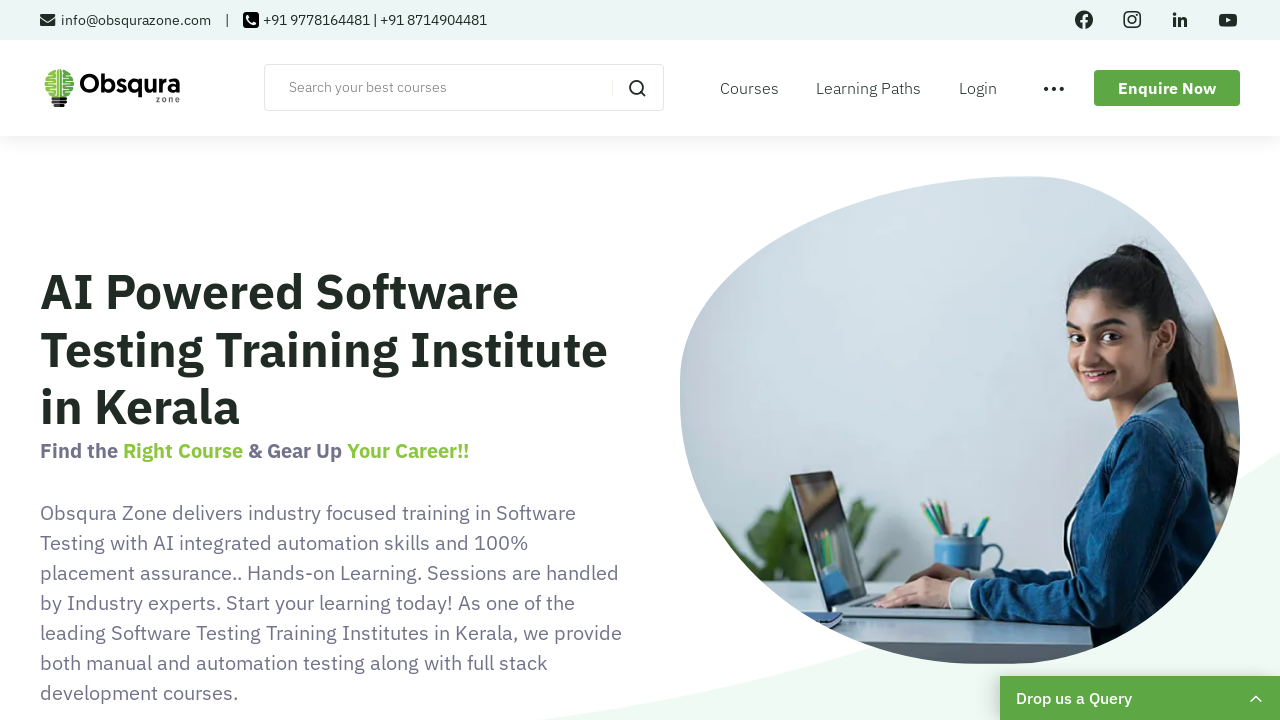